Tests dropdown selection by selecting "Option 1" and verifying it is selected

Starting URL: https://the-internet.herokuapp.com/dropdown

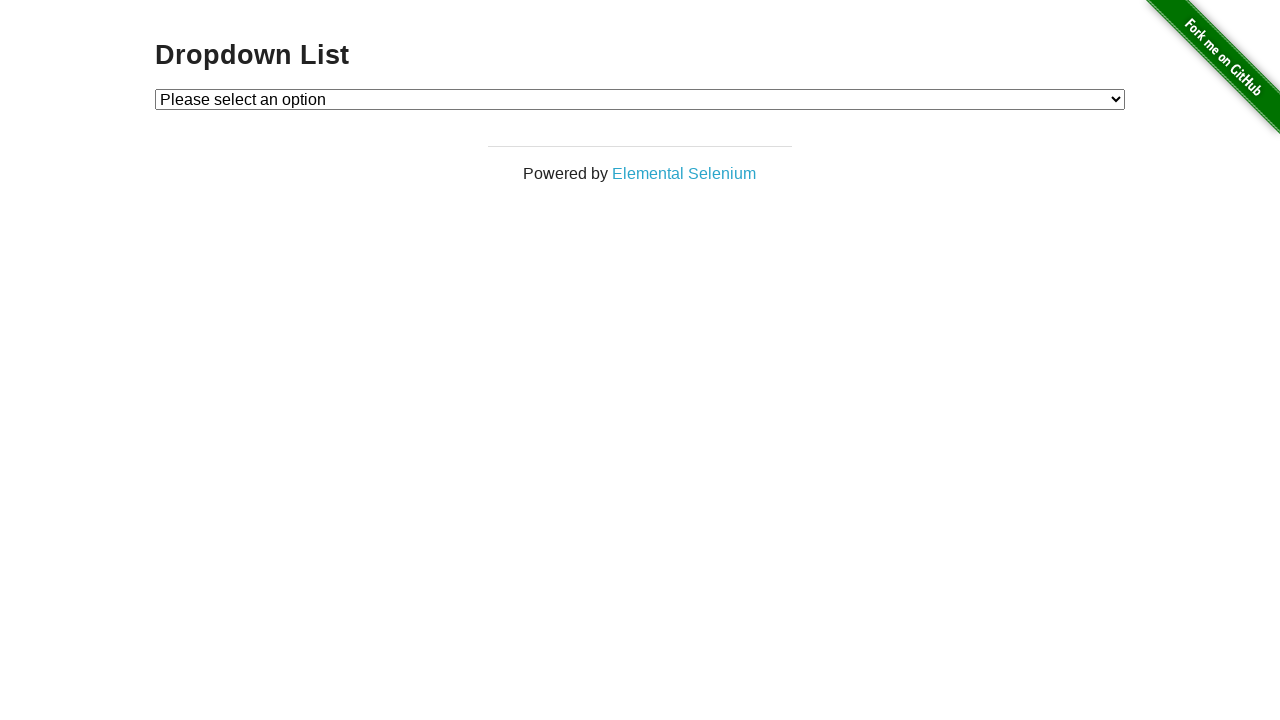

Navigated to dropdown selection page
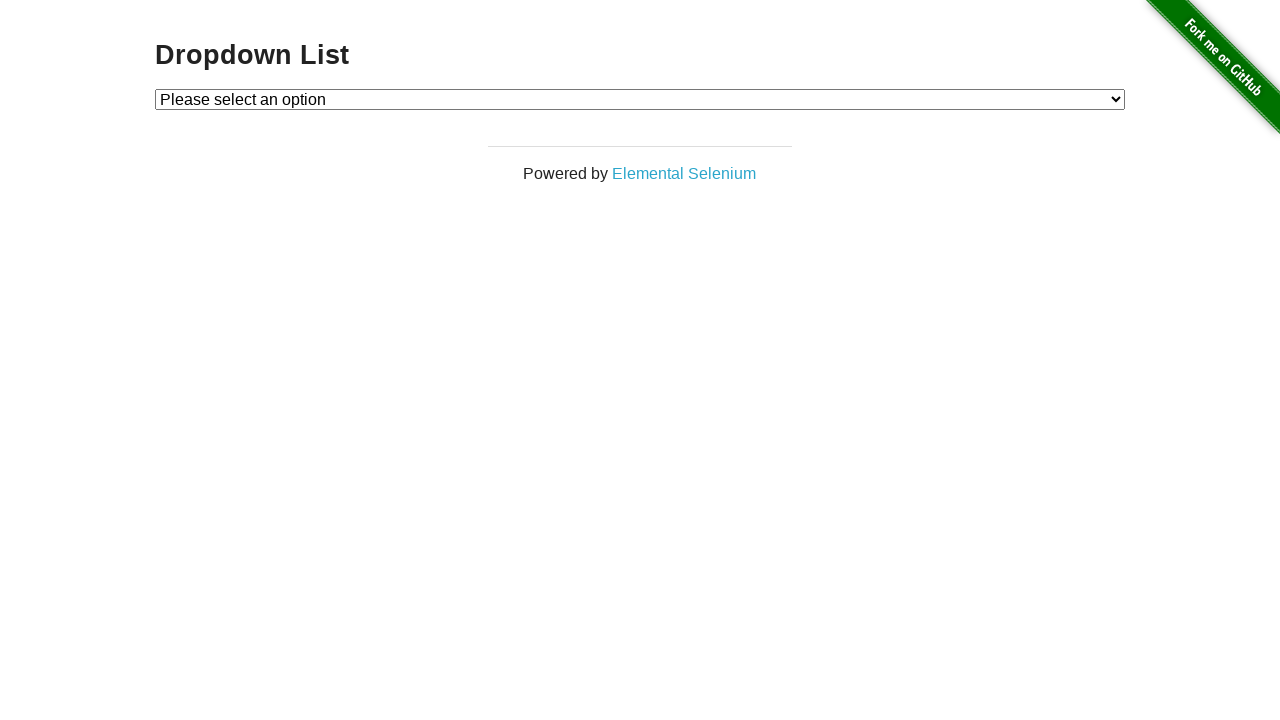

Selected 'Option 1' from dropdown on #dropdown
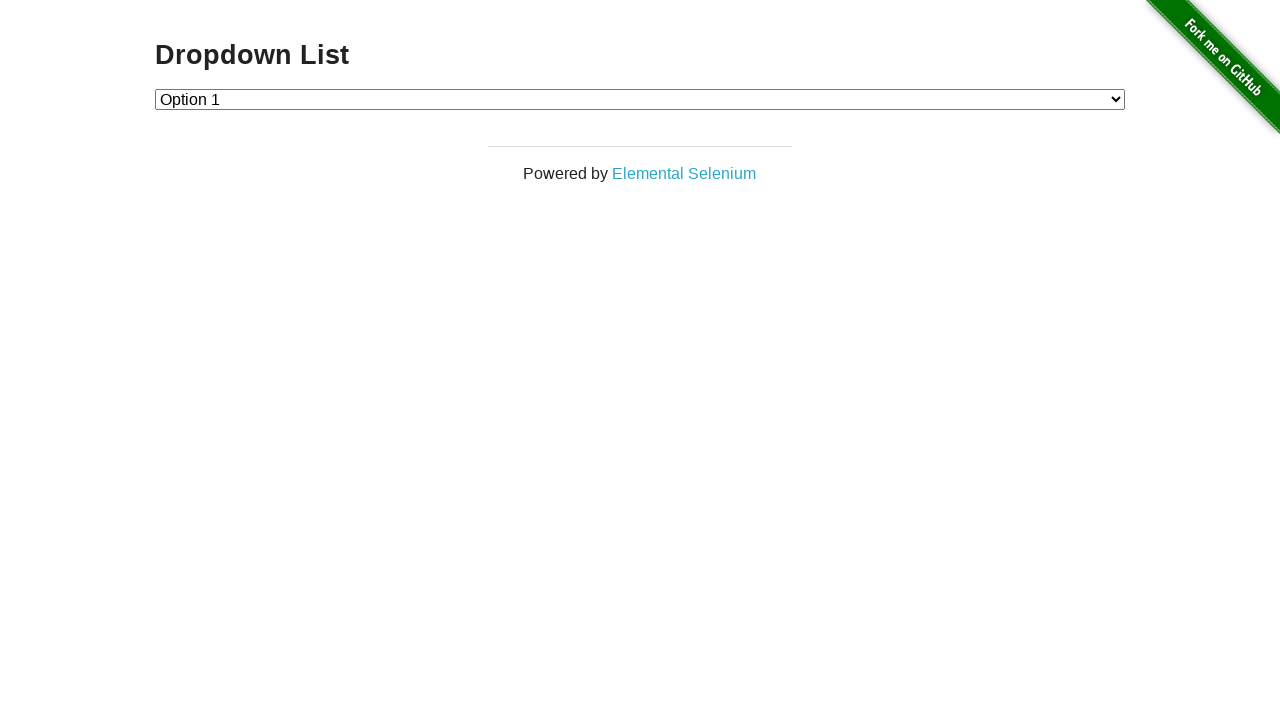

Verified 'Option 1' is selected in dropdown
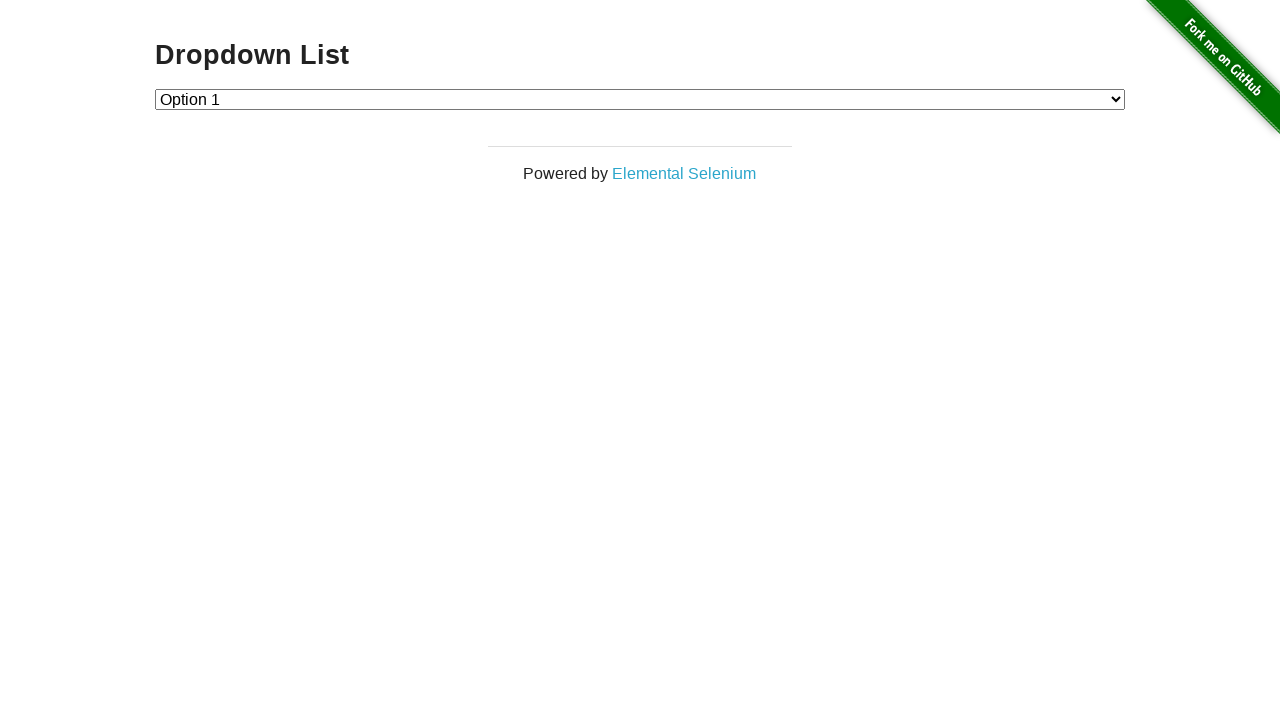

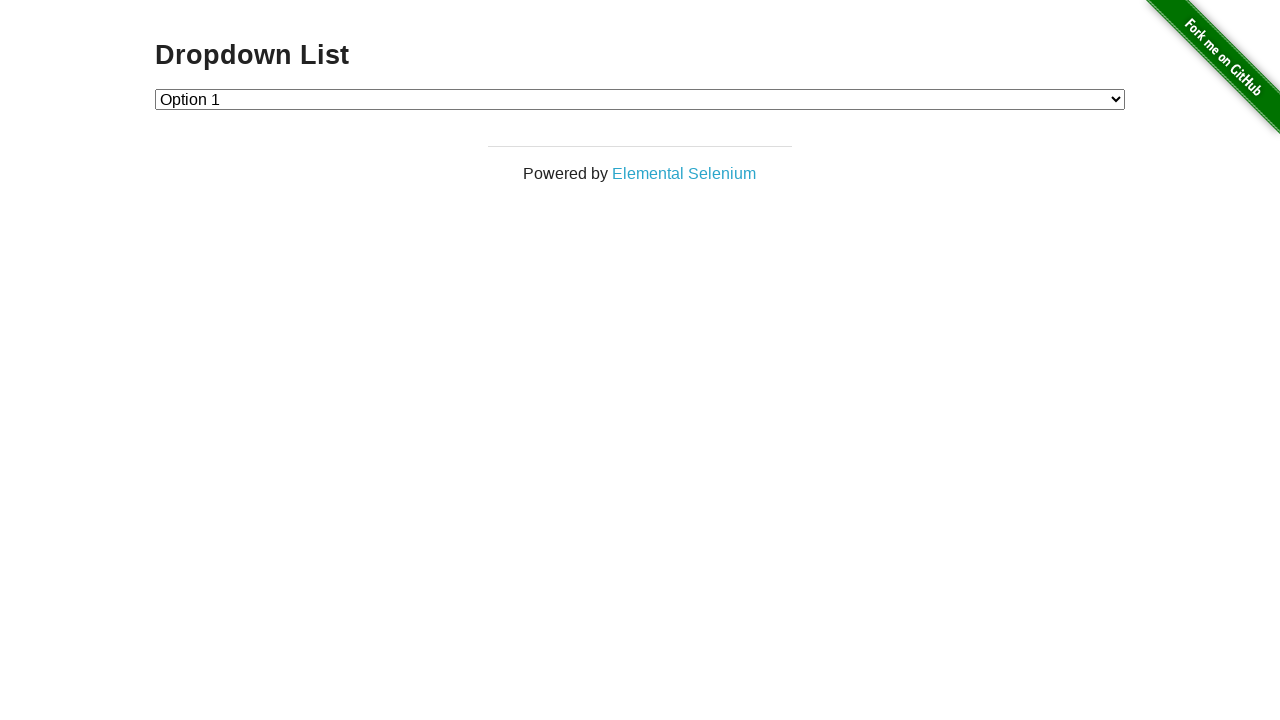